Tests dropdown and checkbox functionality on a flight booking practice page, including selecting senior citizen discount checkbox, switching trip type, and incrementing adult passenger count to 5.

Starting URL: https://rahulshettyacademy.com/dropdownsPractise/#

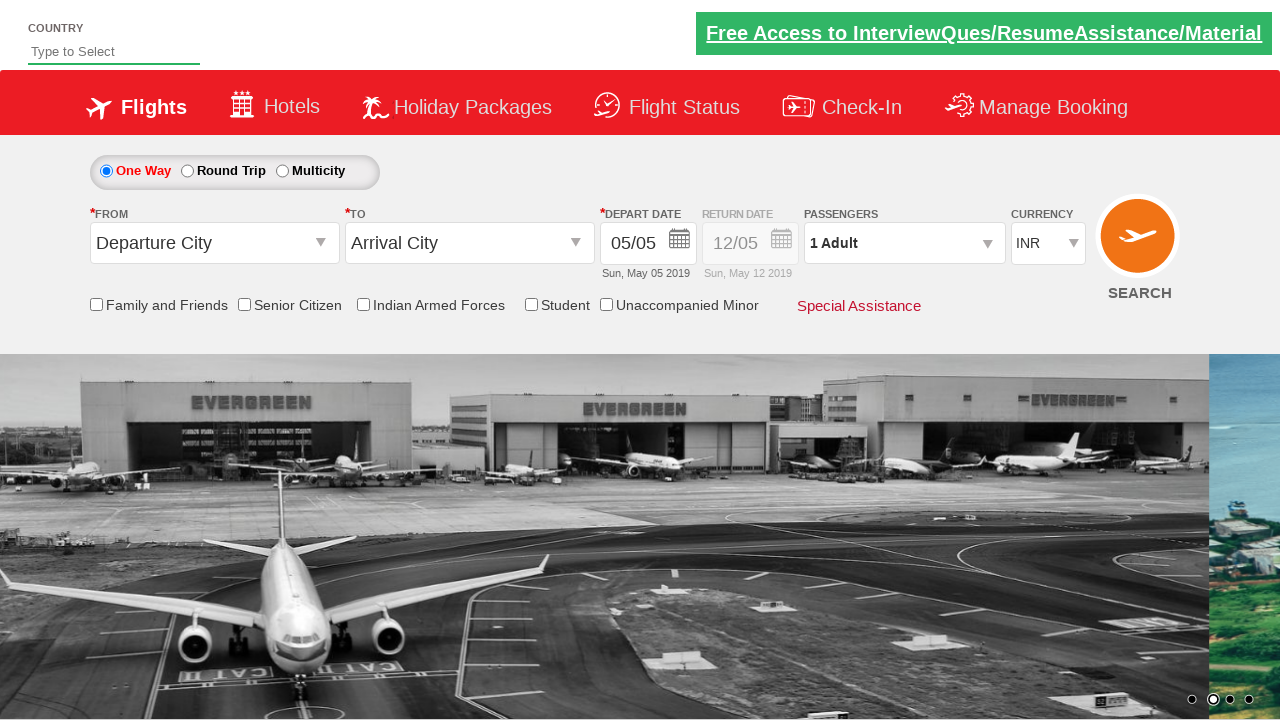

Verified senior citizen discount checkbox is not initially selected
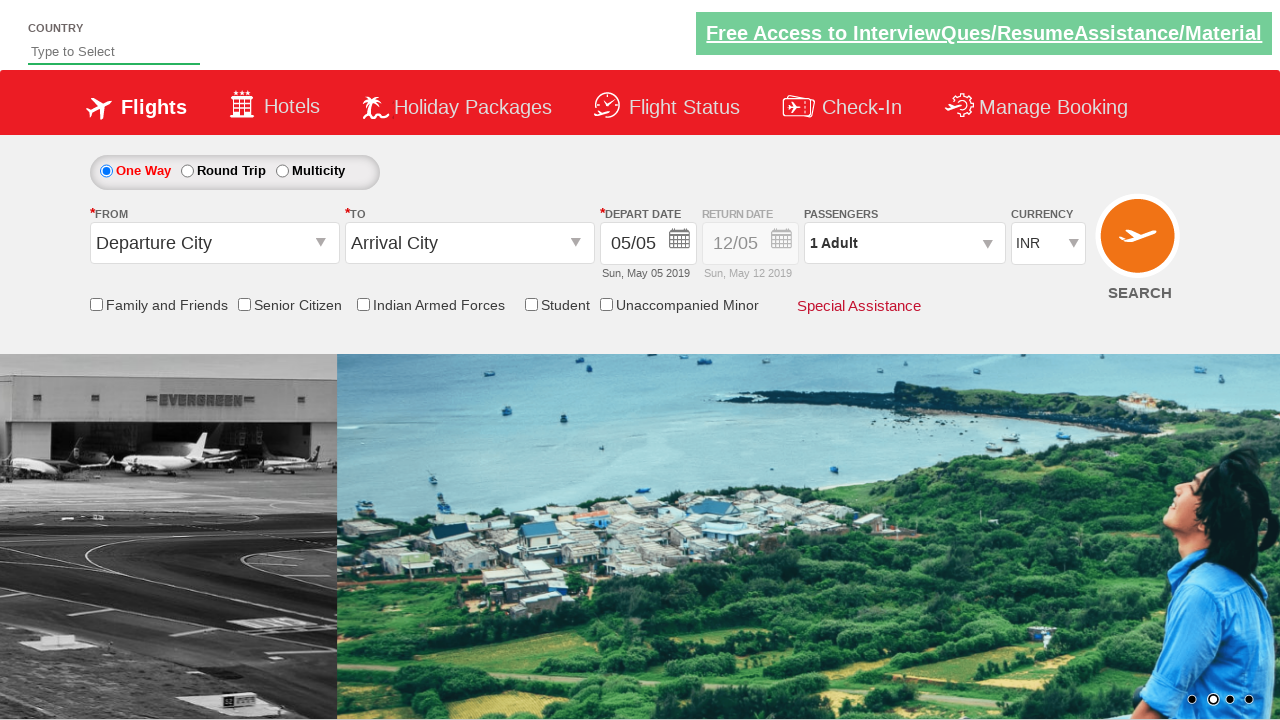

Clicked senior citizen discount checkbox at (244, 304) on input[id*='SeniorCitizenDiscount']
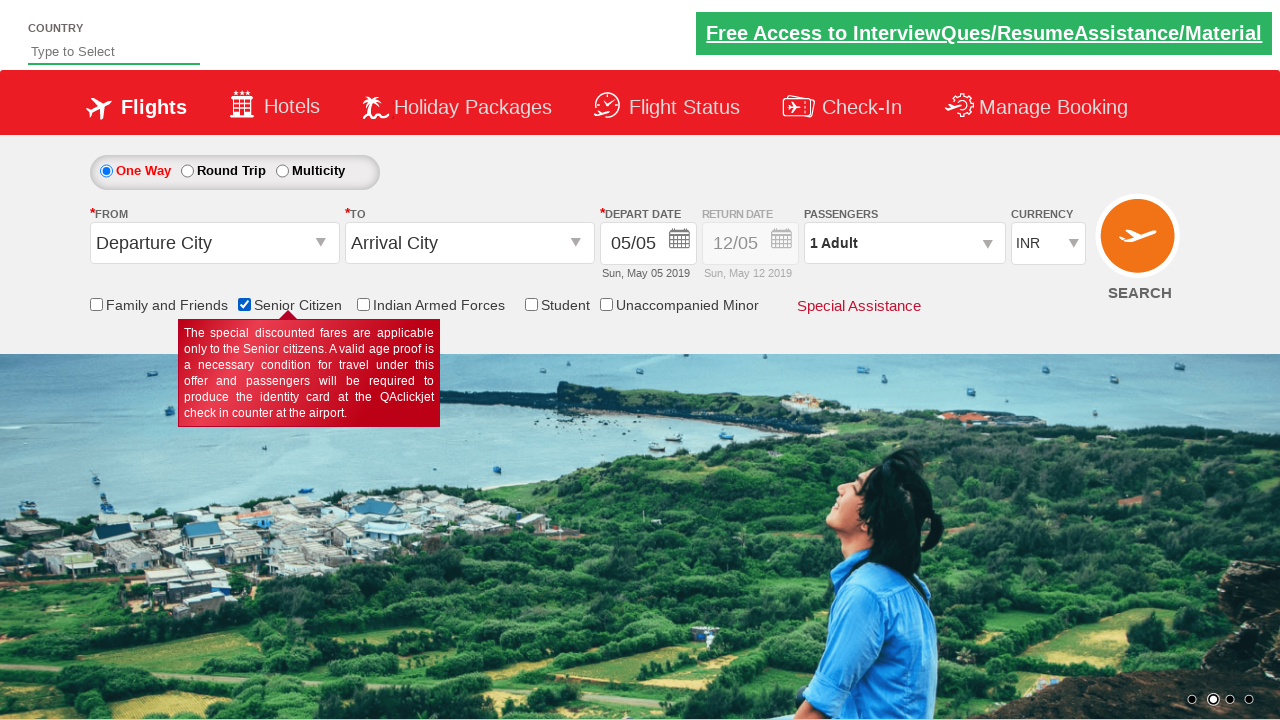

Verified senior citizen discount checkbox is now selected
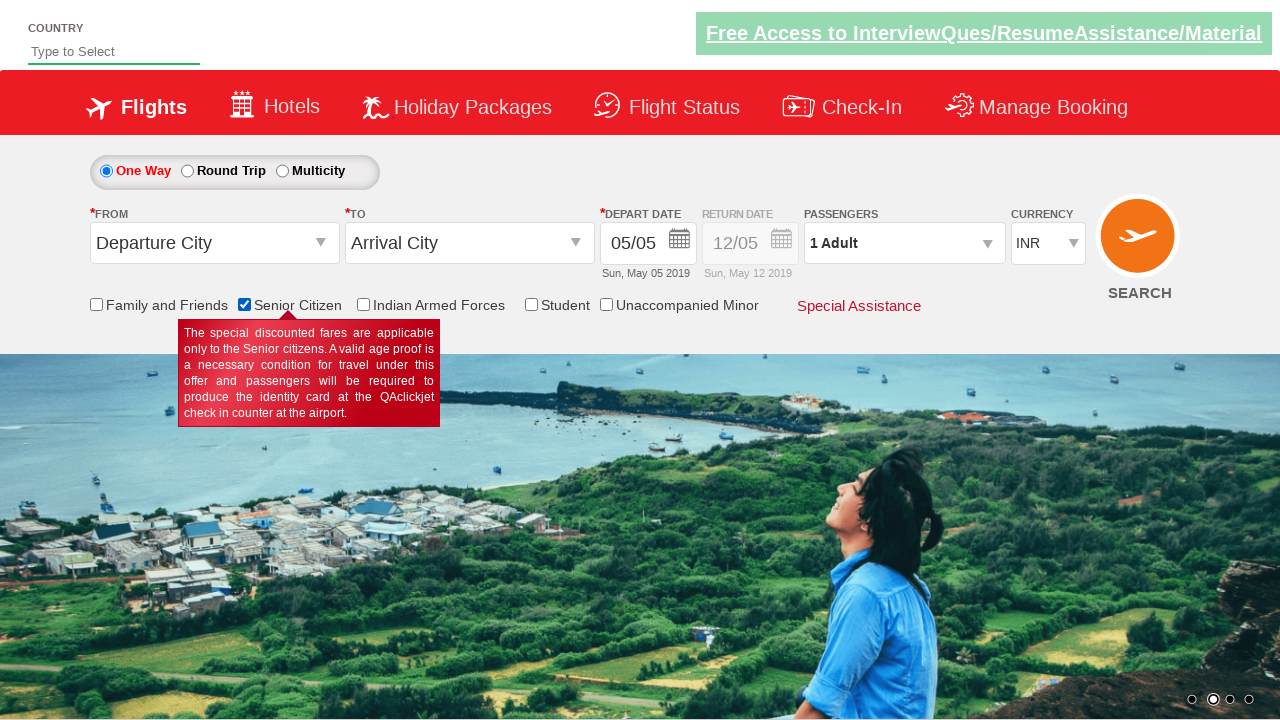

Clicked round trip radio button at (187, 171) on #ctl00_mainContent_rbtnl_Trip_1
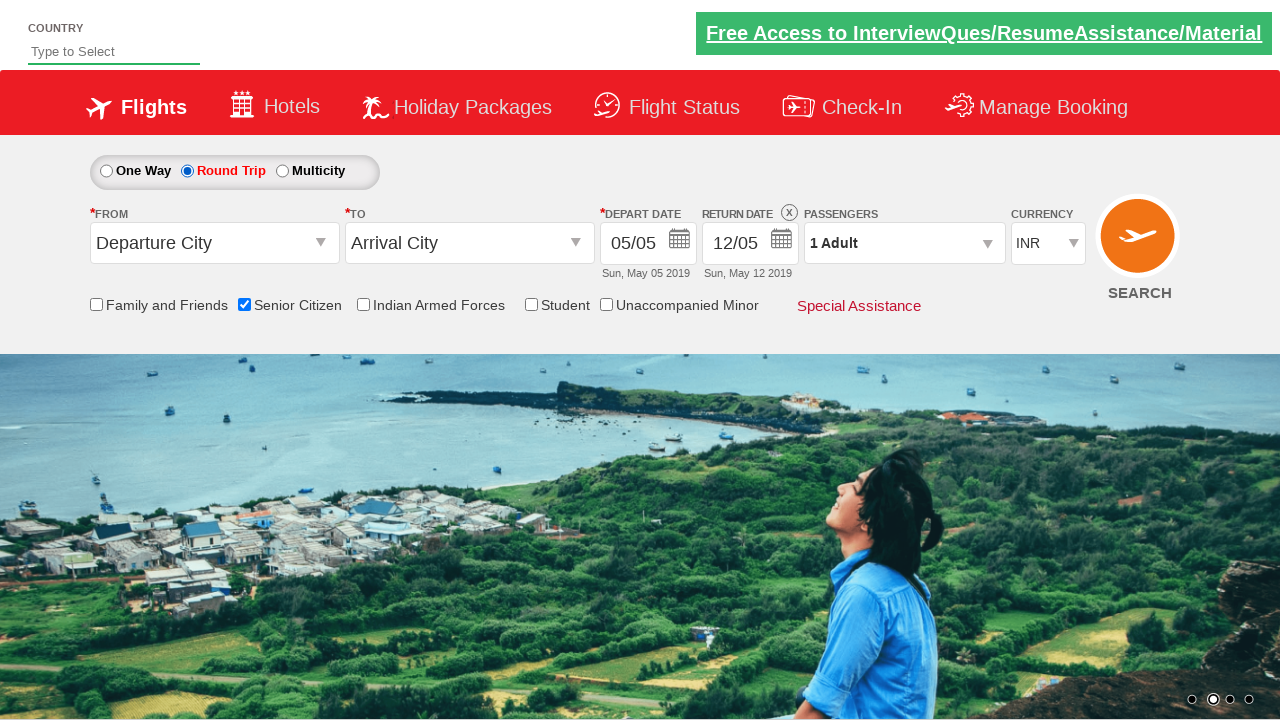

Clicked passenger info dropdown to open it at (904, 243) on #divpaxinfo
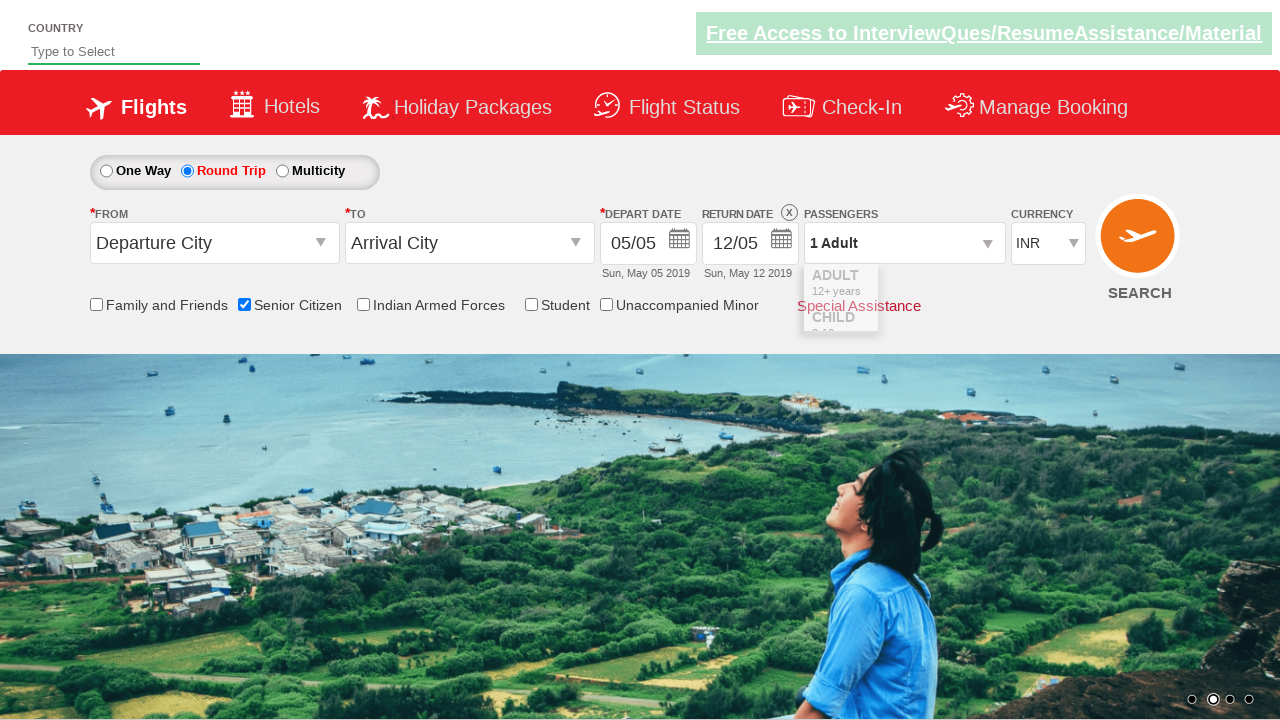

Waited for dropdown to fully load
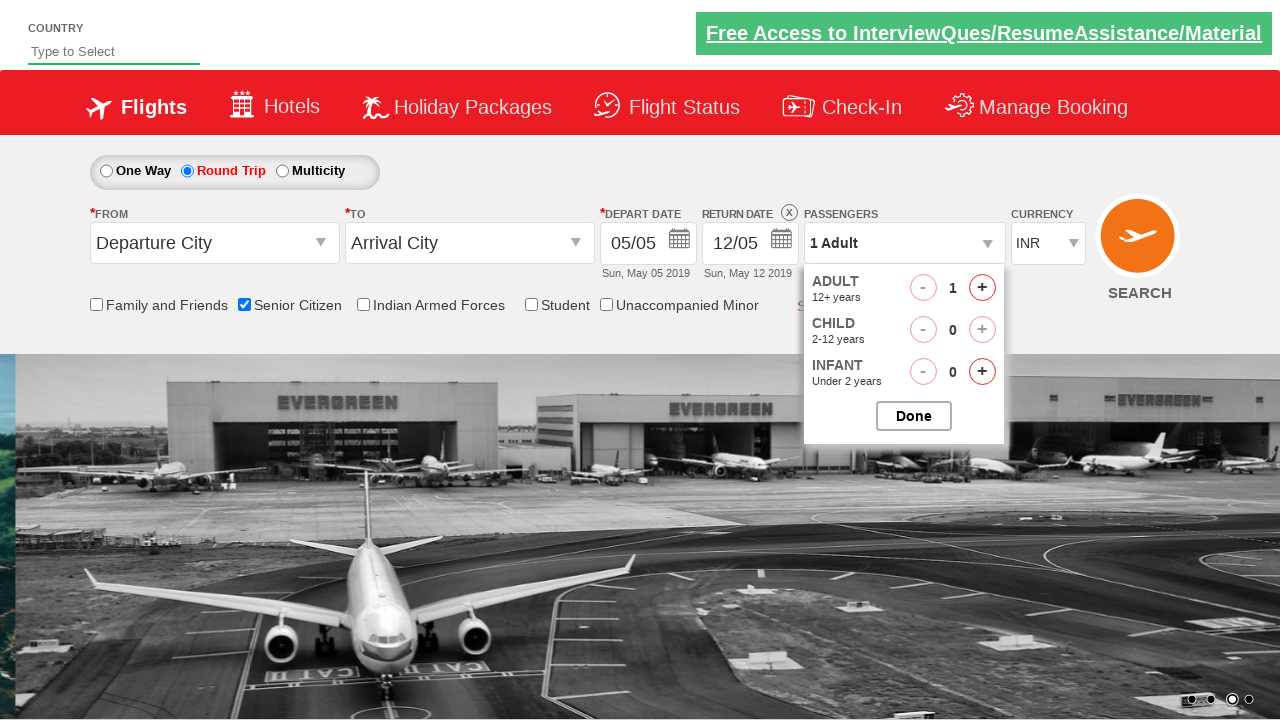

Incremented adult passenger count (iteration 1 of 4) at (982, 288) on #hrefIncAdt
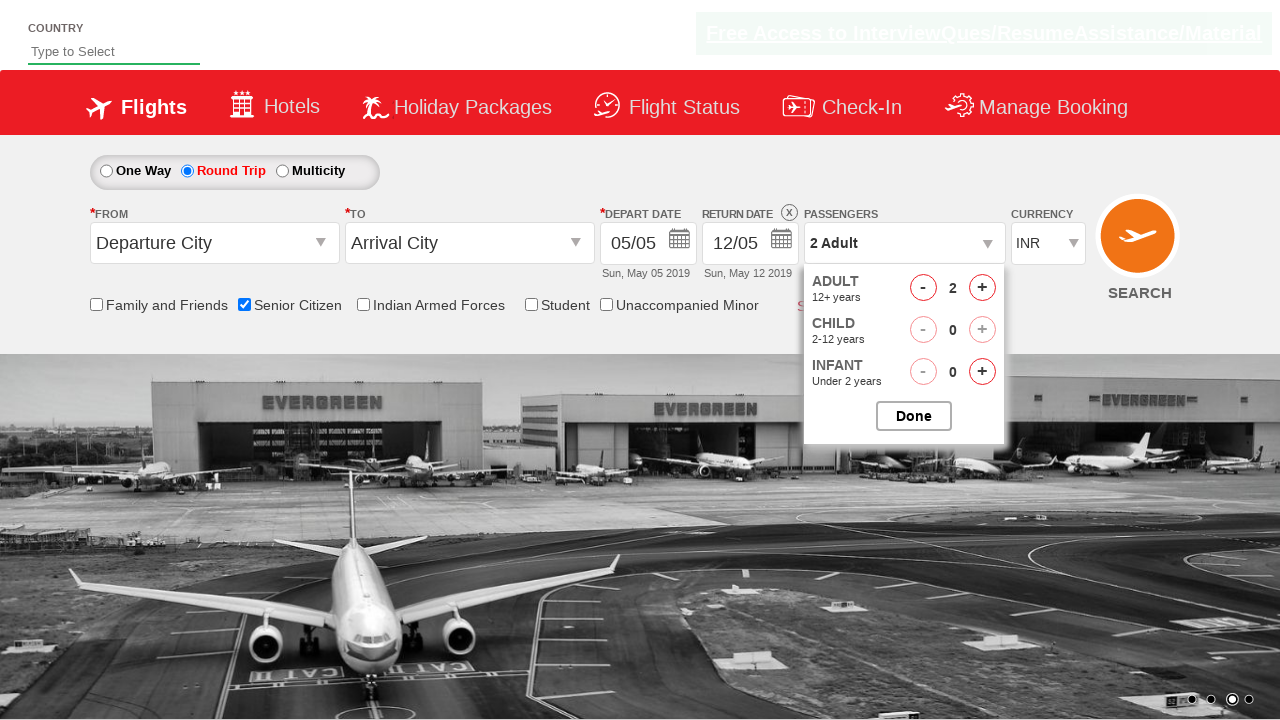

Incremented adult passenger count (iteration 2 of 4) at (982, 288) on #hrefIncAdt
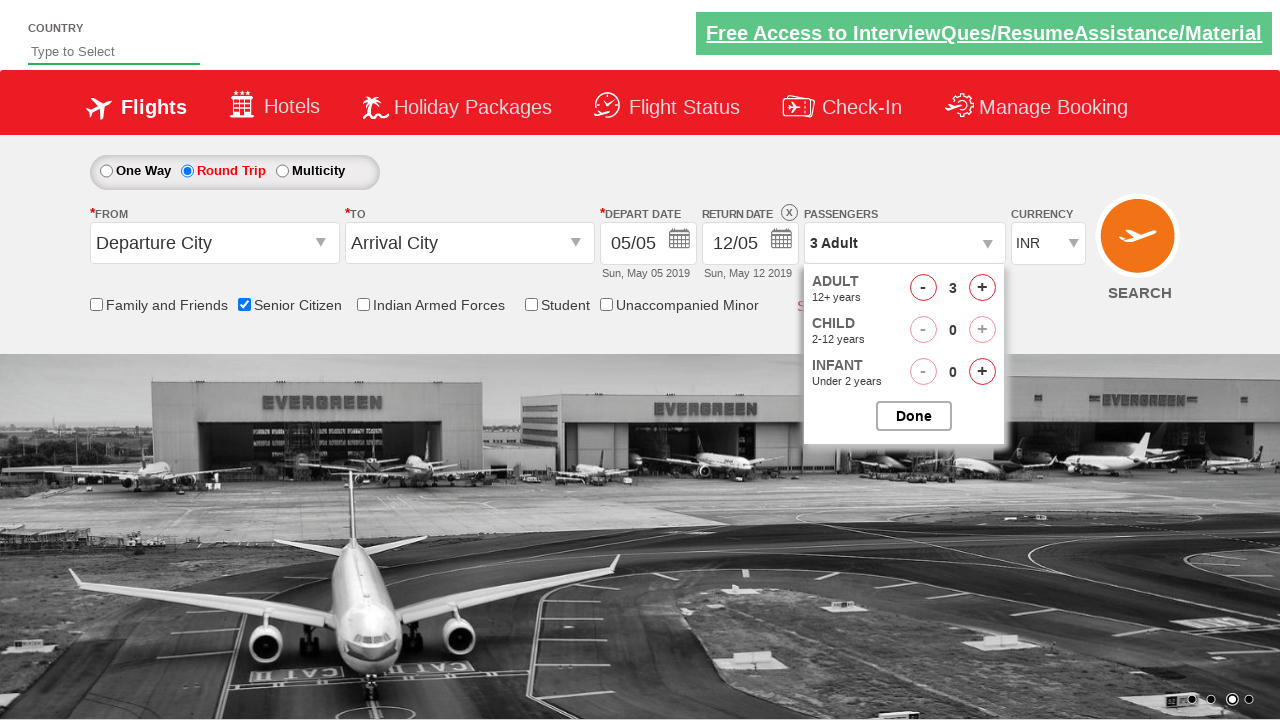

Incremented adult passenger count (iteration 3 of 4) at (982, 288) on #hrefIncAdt
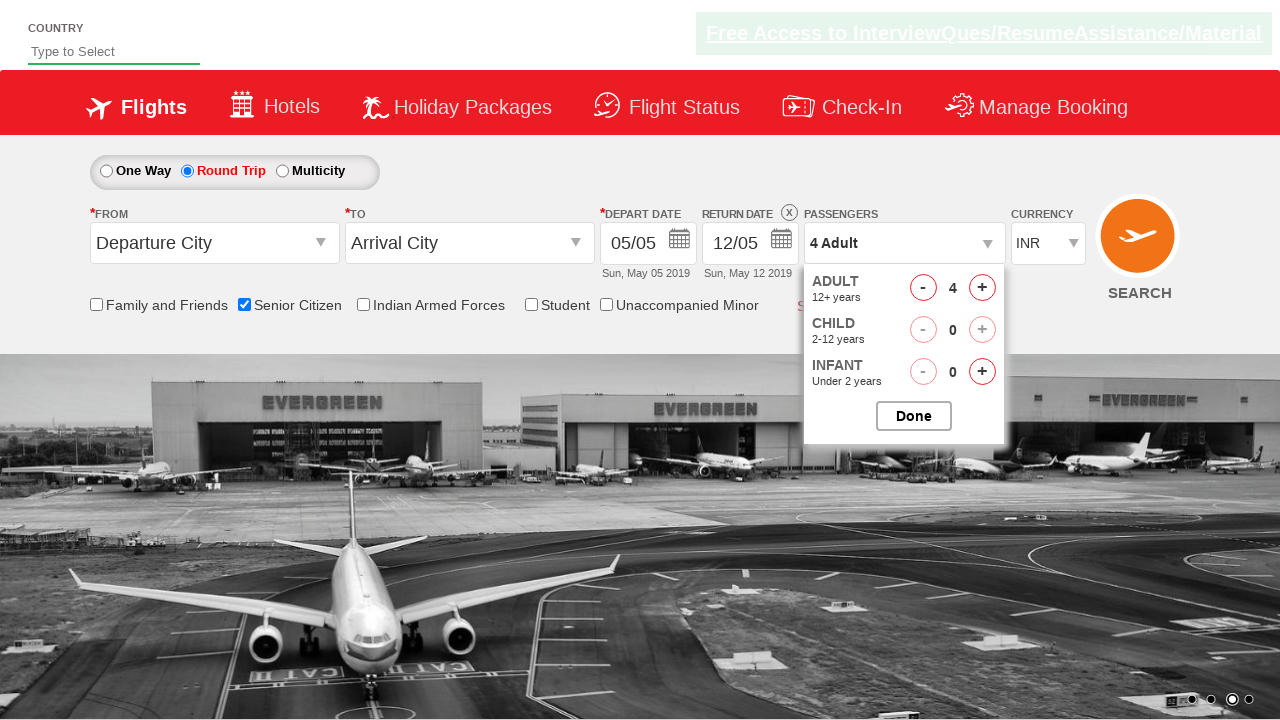

Incremented adult passenger count (iteration 4 of 4) at (982, 288) on #hrefIncAdt
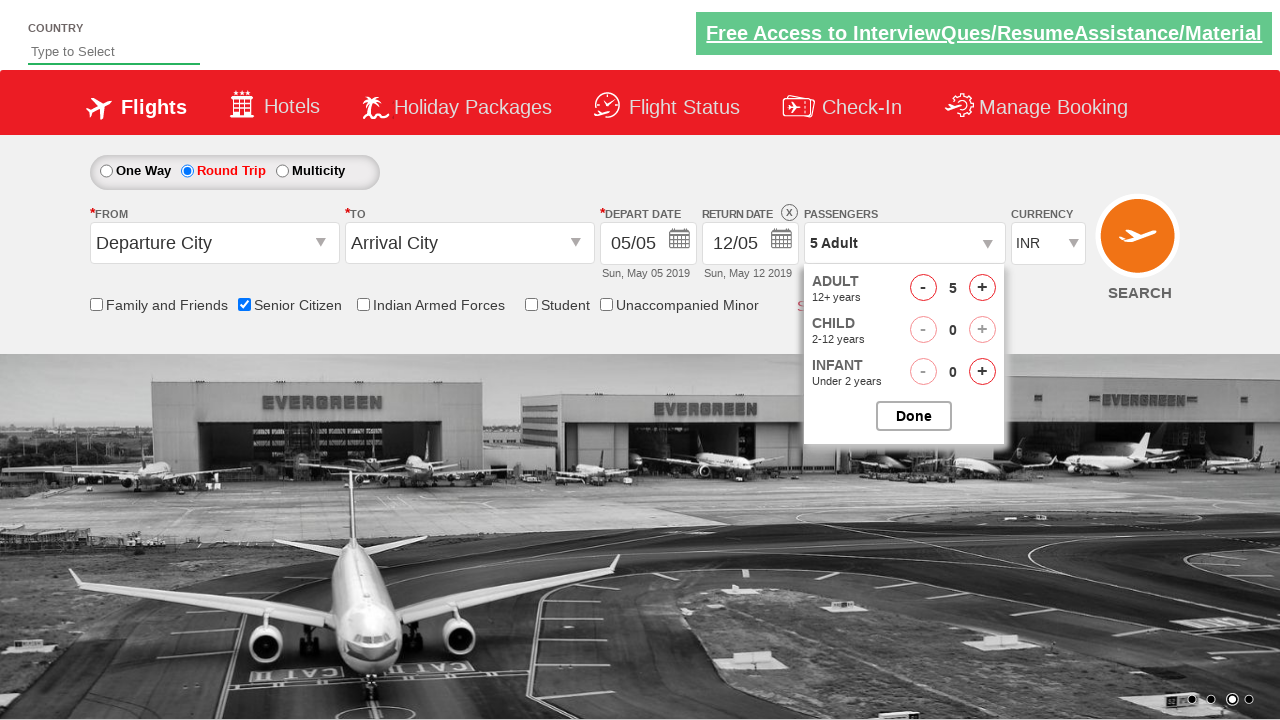

Closed passenger options dropdown at (914, 416) on #btnclosepaxoption
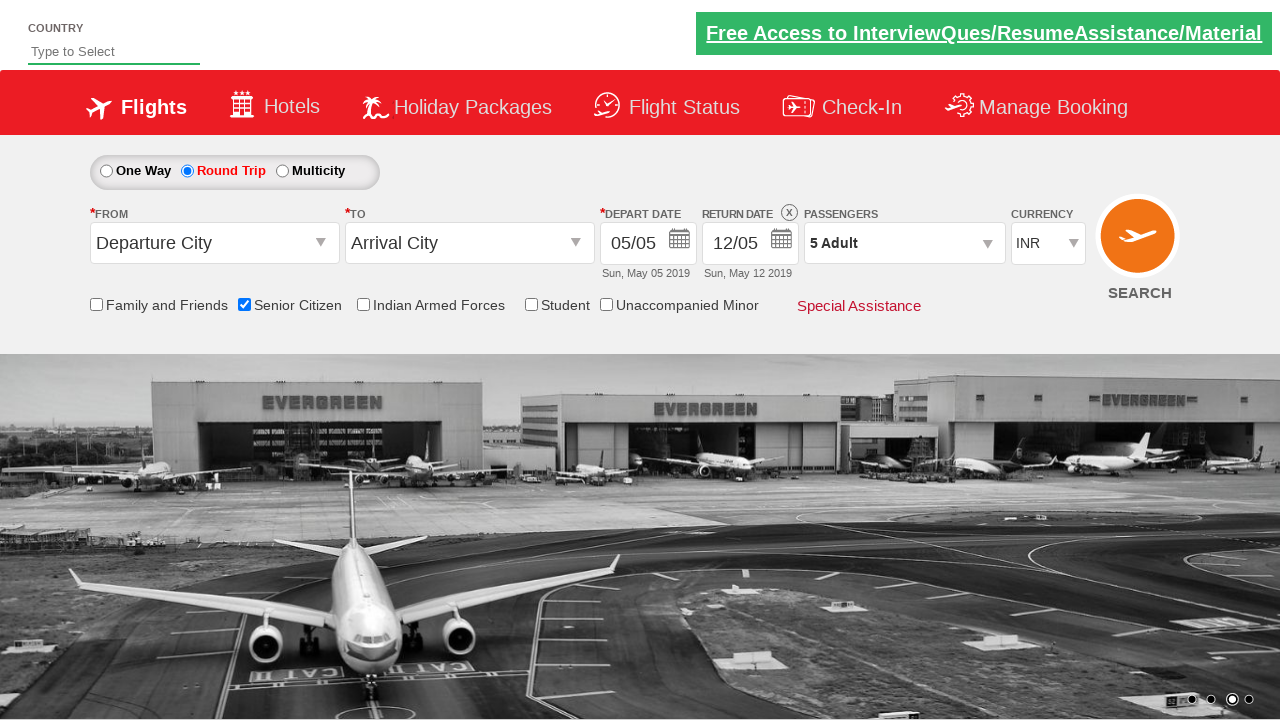

Verified passenger count displays '5 Adult'
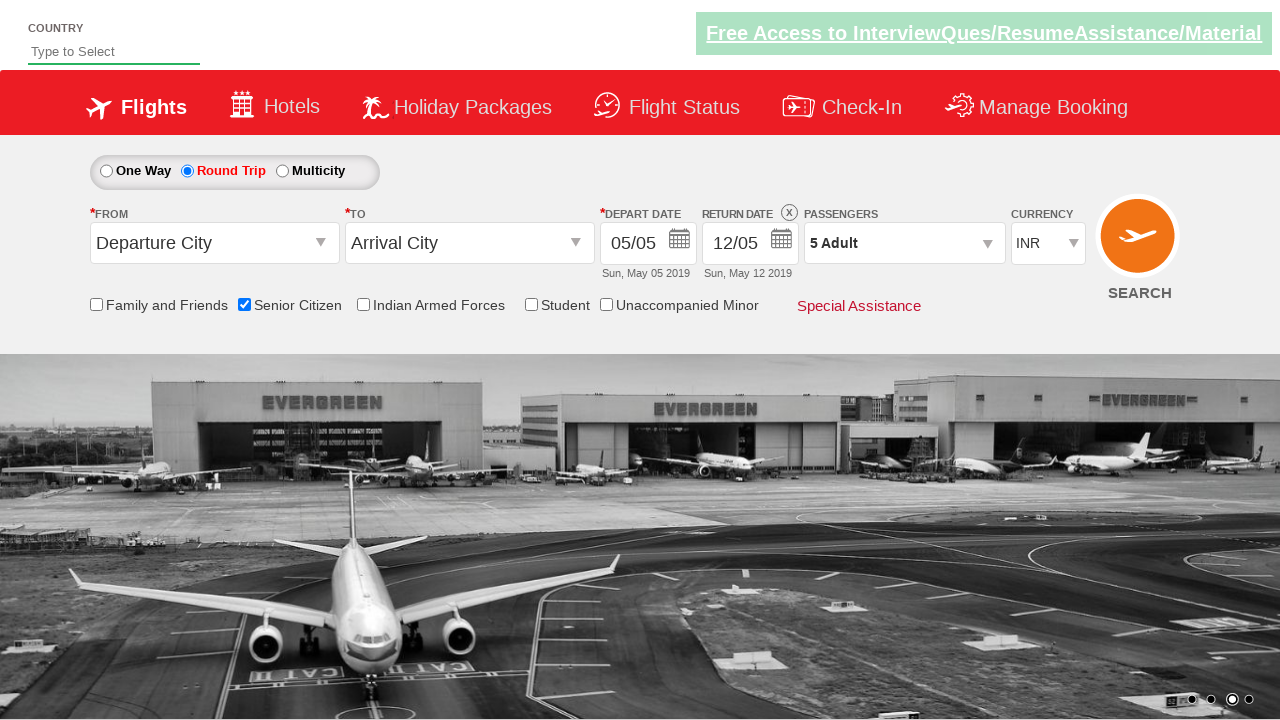

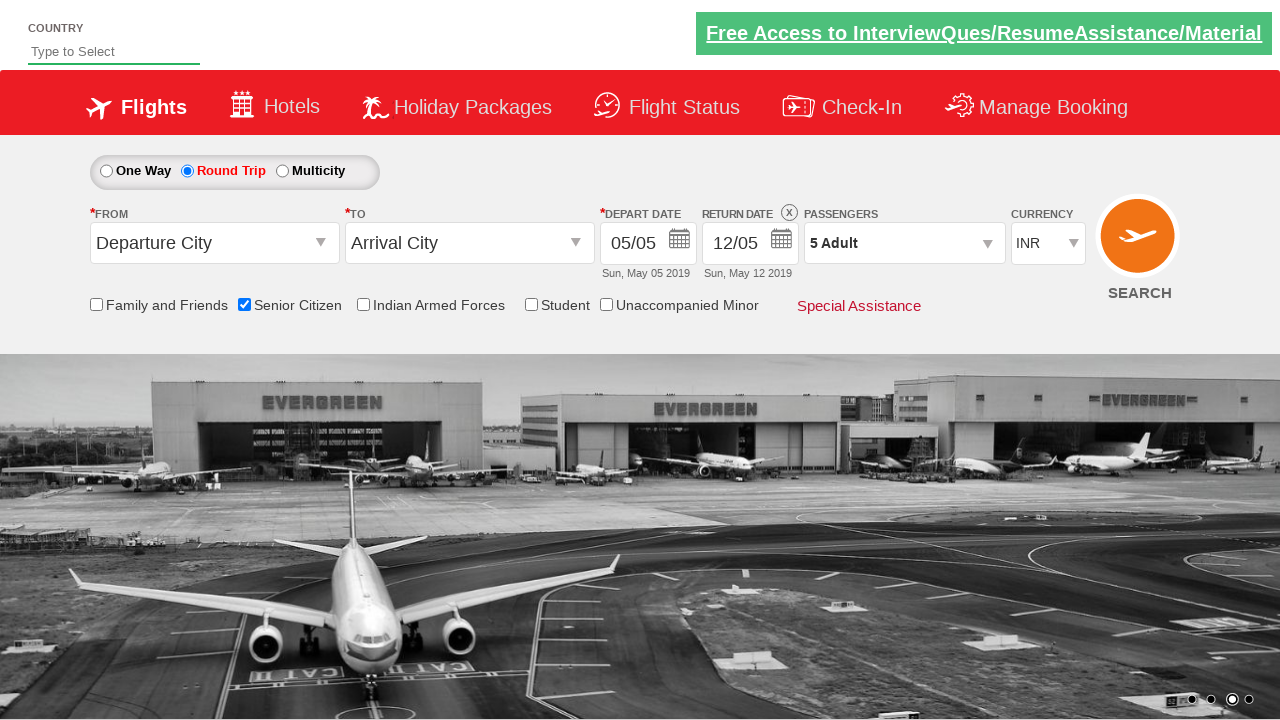